Tests checkbox interaction by clicking and toggling multiple checkboxes on a form

Starting URL: http://the-internet.herokuapp.com/checkboxes

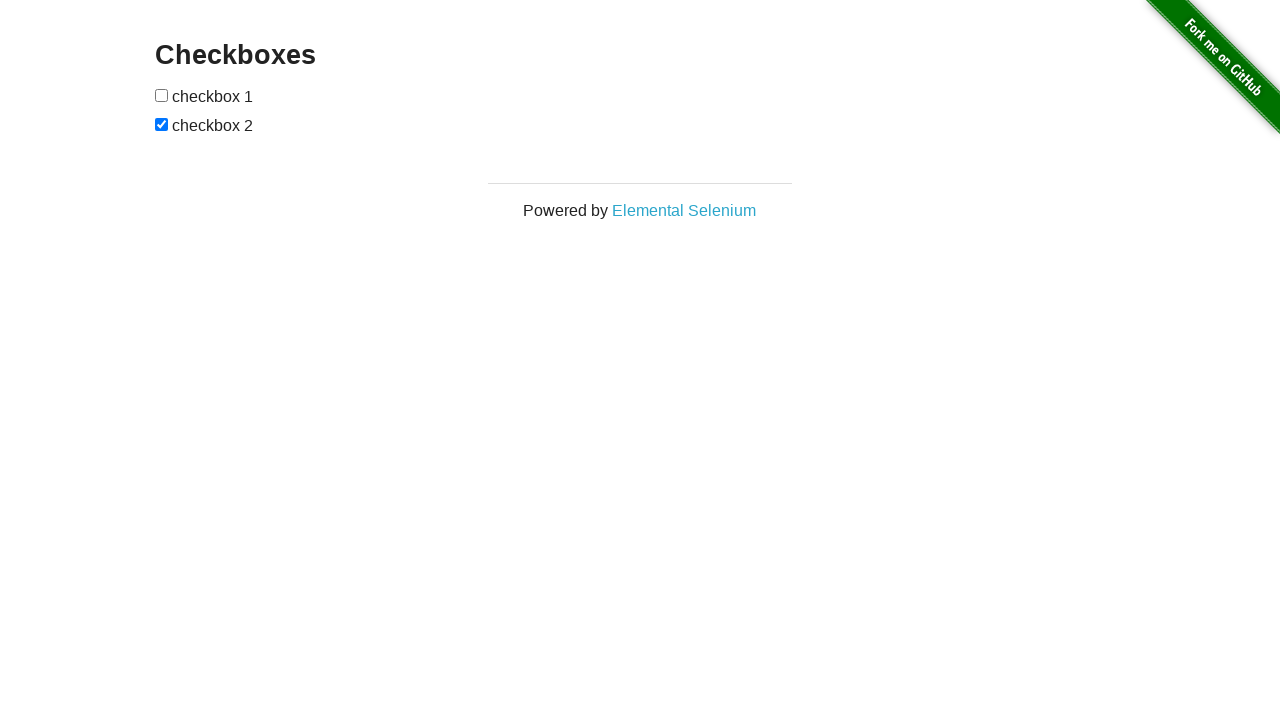

Located first checkbox element
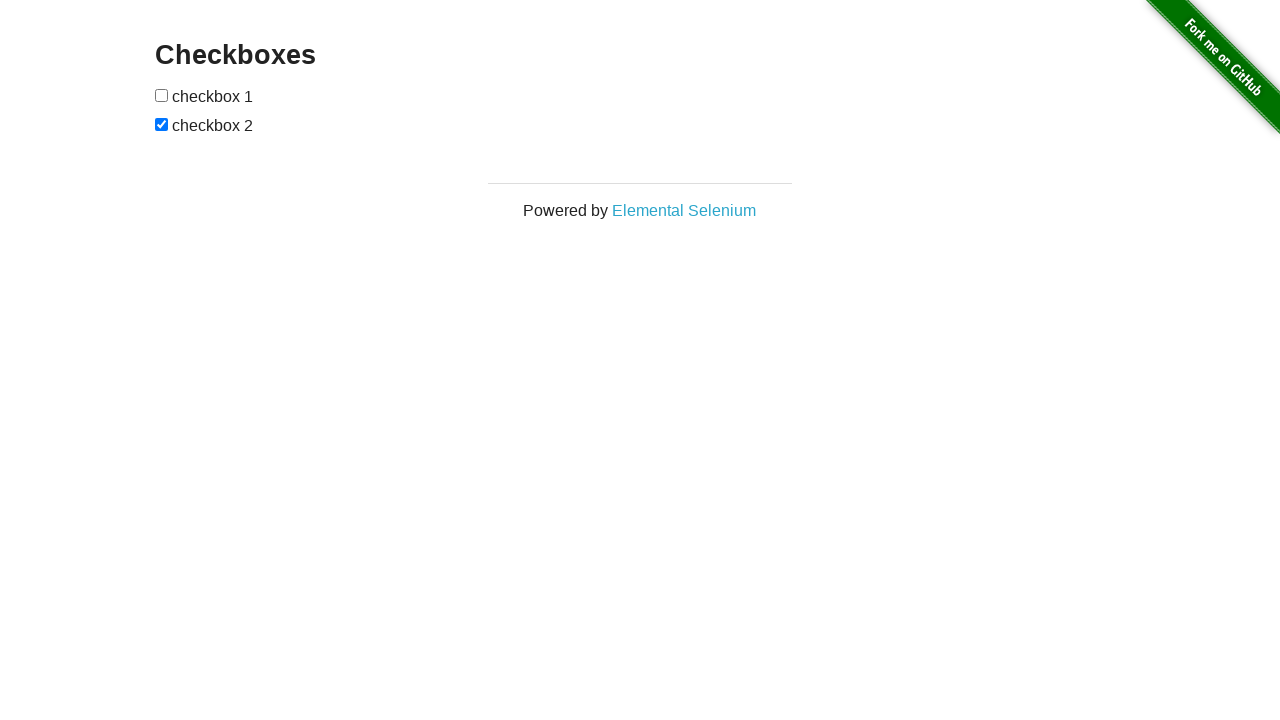

Located second checkbox element
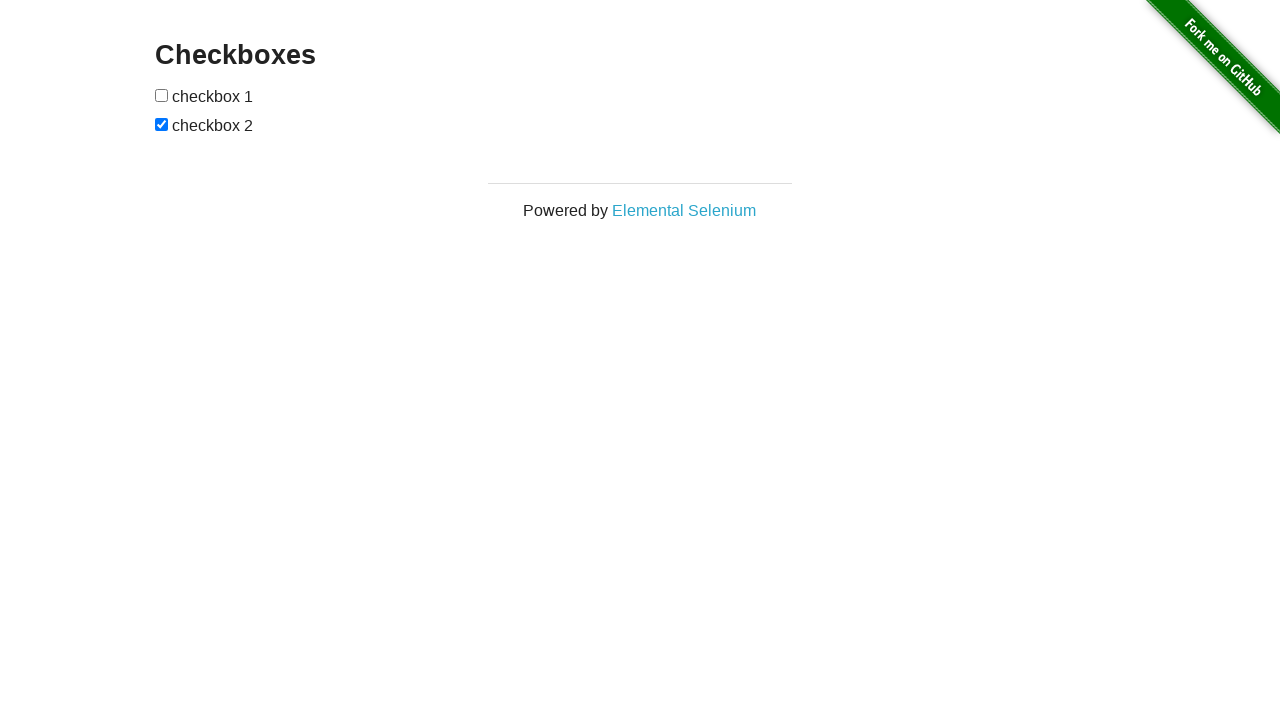

Clicked first checkbox (toggled on) at (162, 95) on xpath=//input[@type='checkbox'][1]
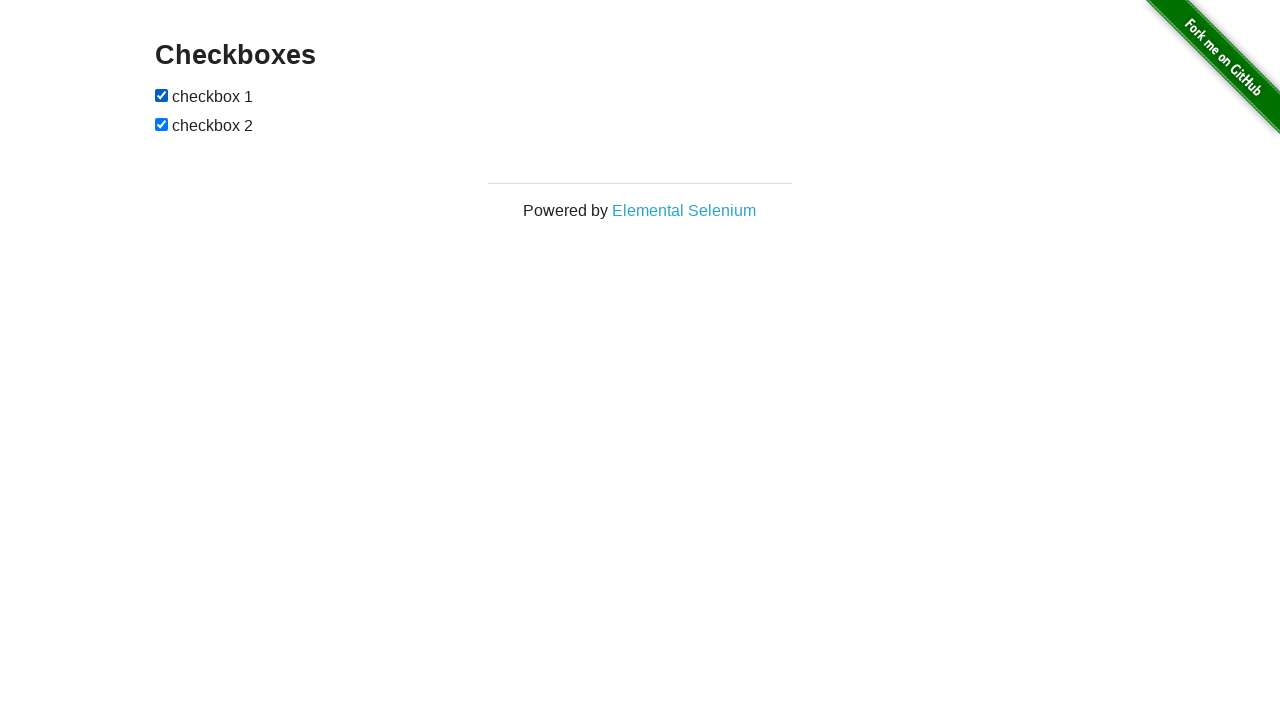

Clicked first checkbox again (toggled off) at (162, 95) on xpath=//input[@type='checkbox'][1]
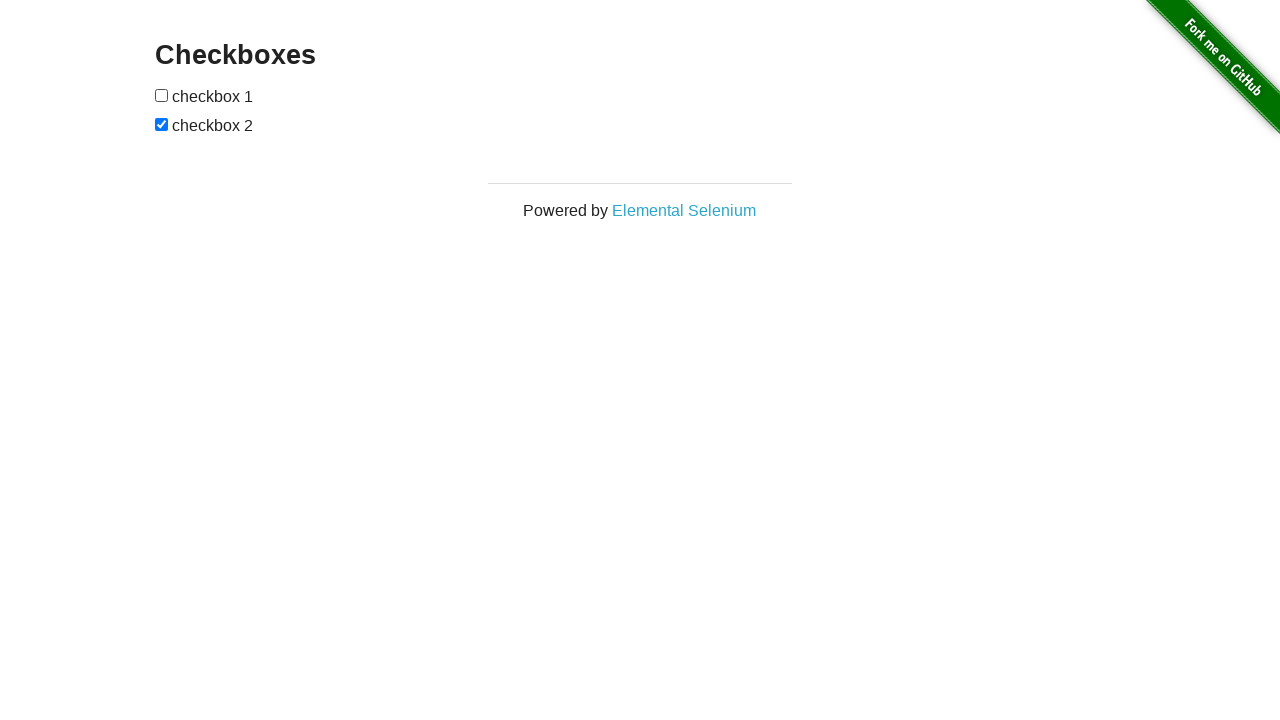

Clicked second checkbox (toggled on) at (162, 124) on xpath=//input[@type='checkbox'][2]
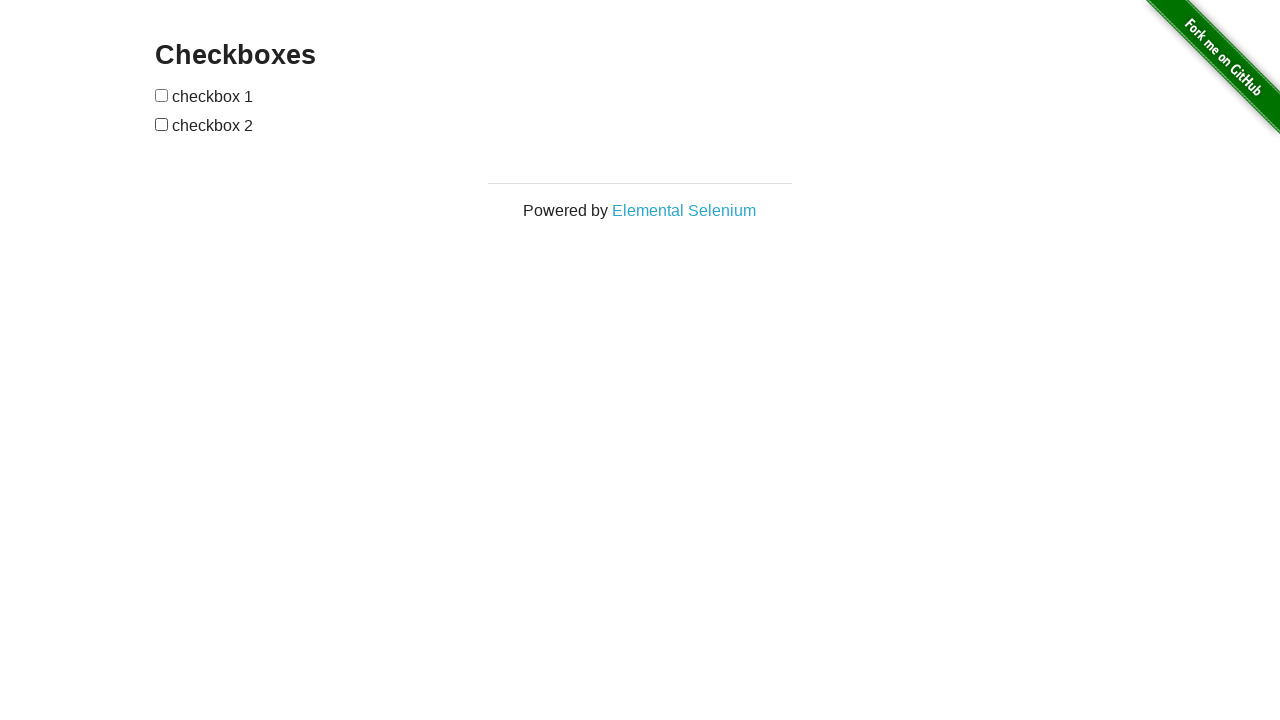

Clicked second checkbox again (toggled off) at (162, 124) on xpath=//input[@type='checkbox'][2]
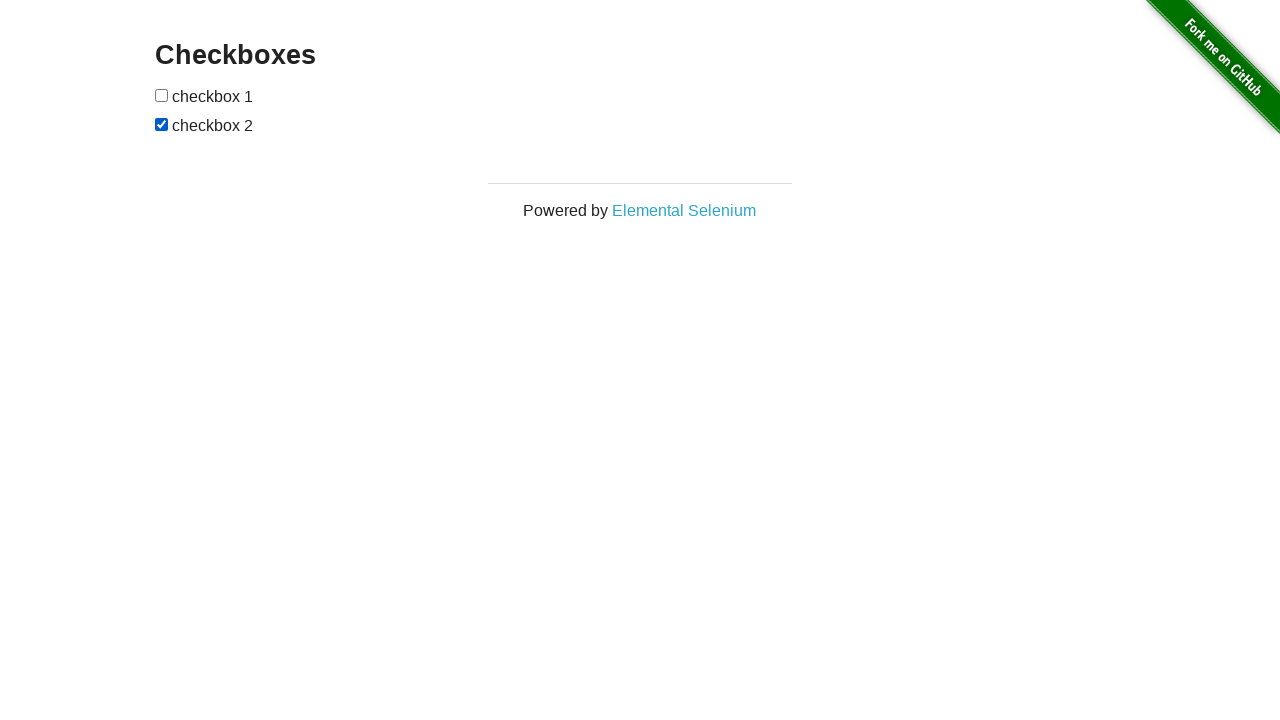

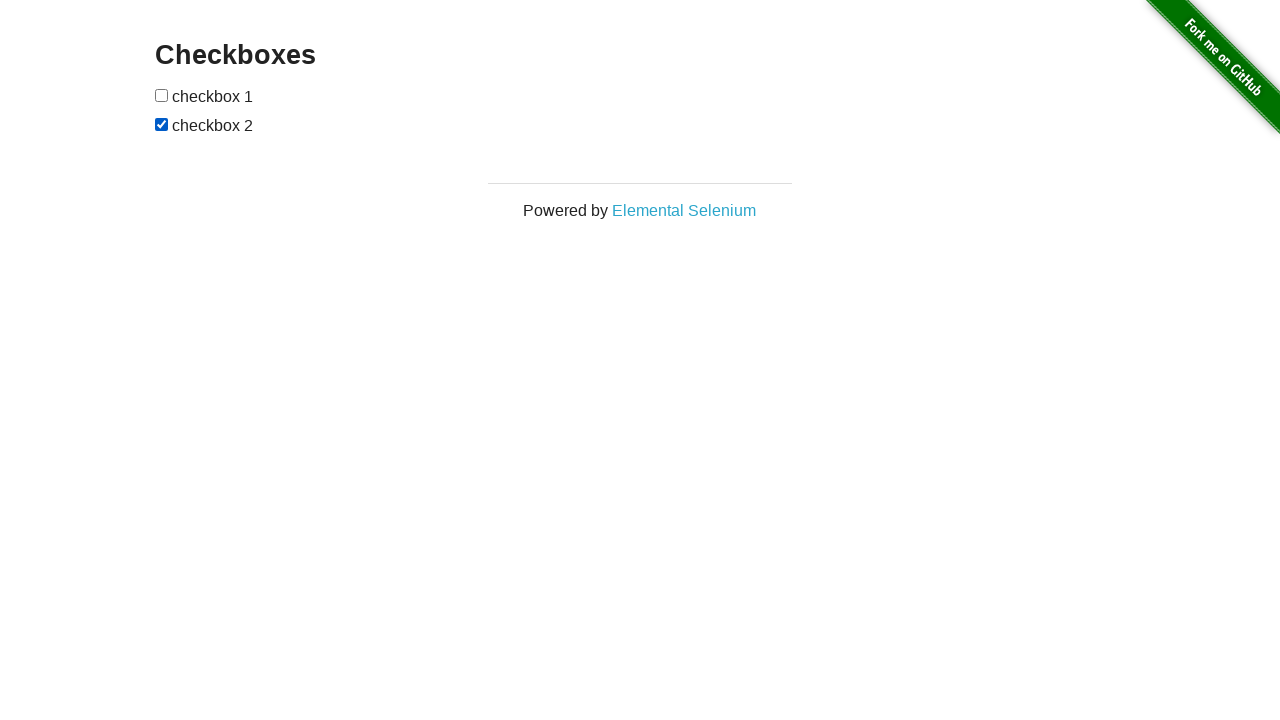